Tests JavaScript alert handling by clicking a confirmation alert button and accepting the alert

Starting URL: http://www.tizag.com/javascriptT/javascriptalert.php

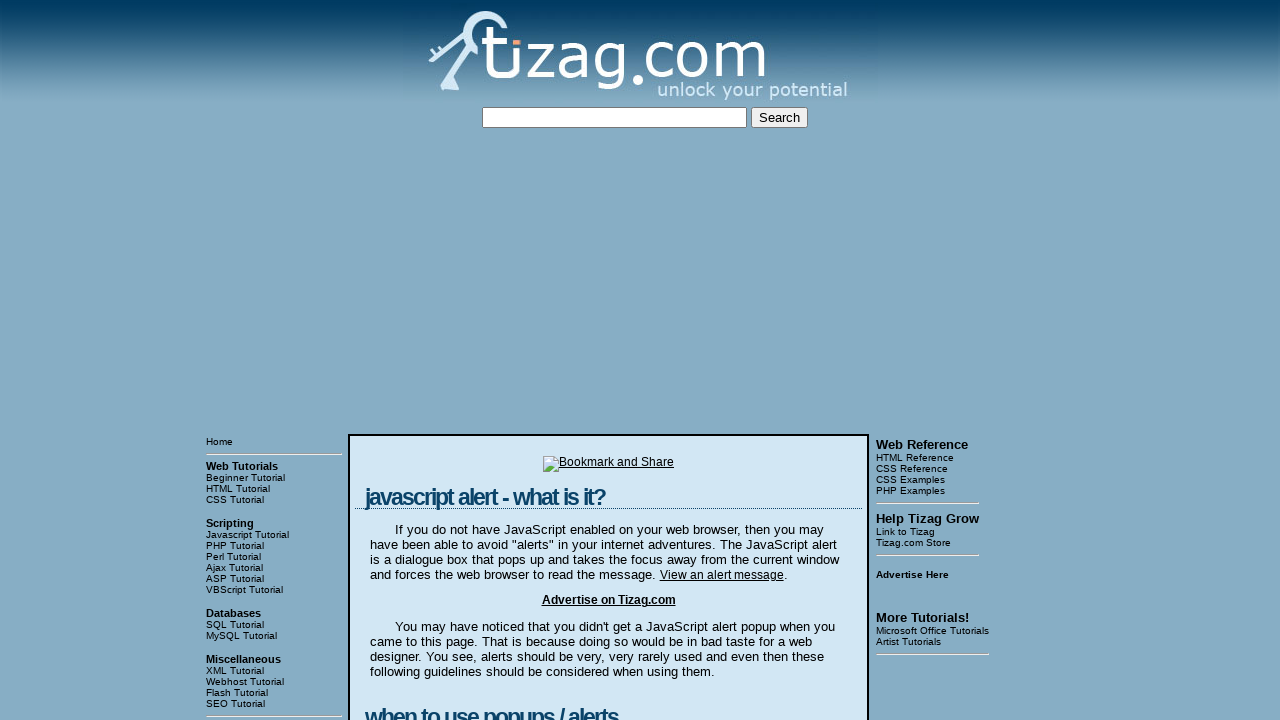

Clicked the Confirmation Alert button at (428, 361) on input[value='Confirmation Alert']
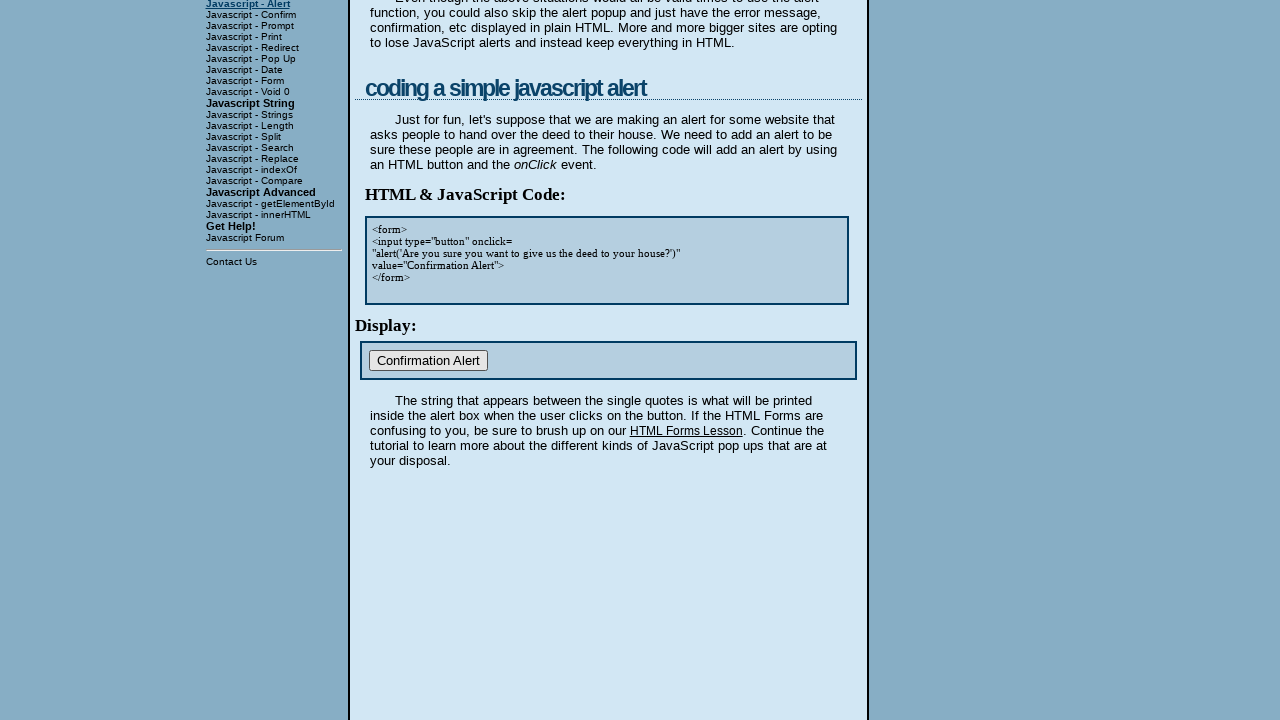

Set up dialog handler to accept the alert
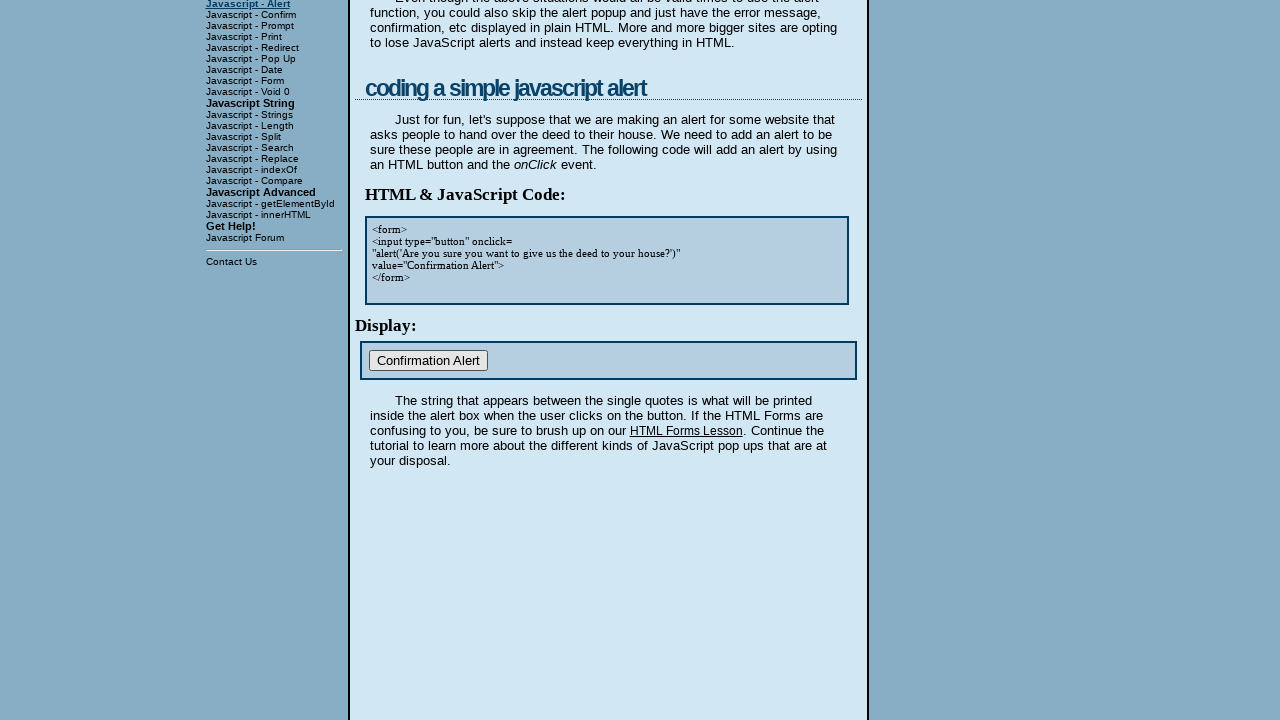

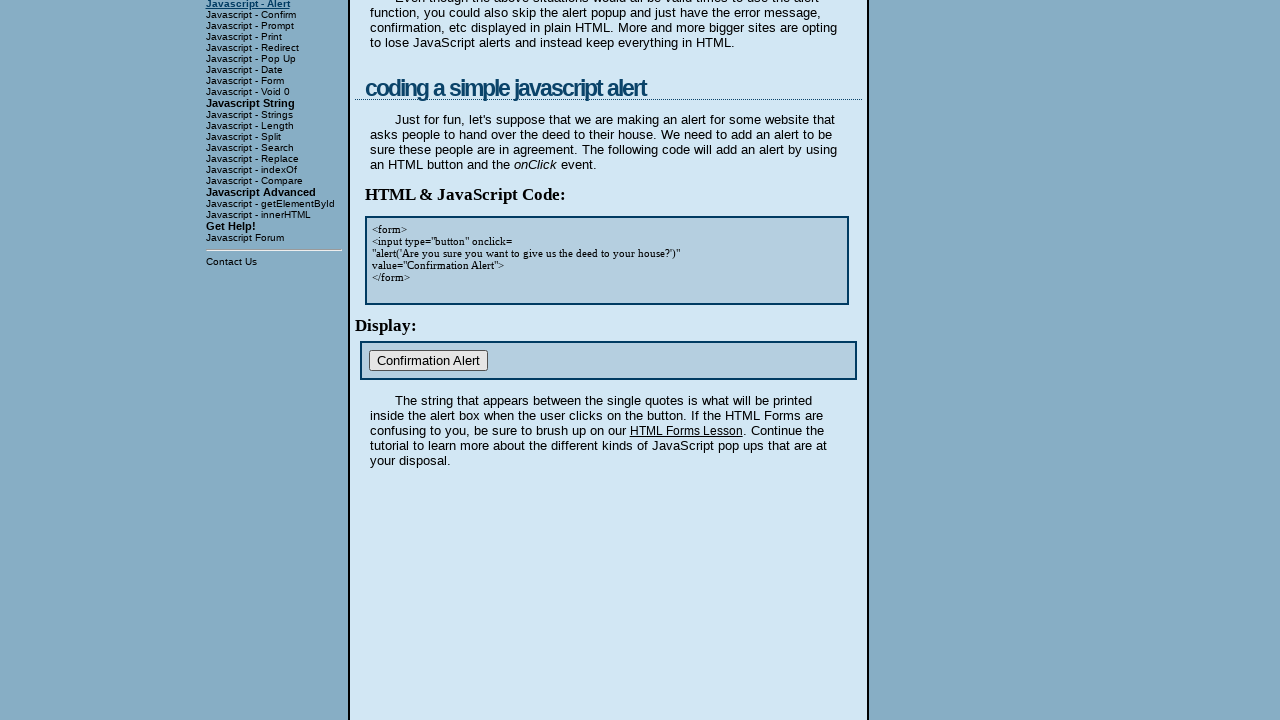